Tests checkbox functionality on W3Schools tryit editor by clicking a checkbox and verifying selection states

Starting URL: https://www.w3schools.com/tags/tryit.asp?filename=tryhtml5_input_type_checkbox

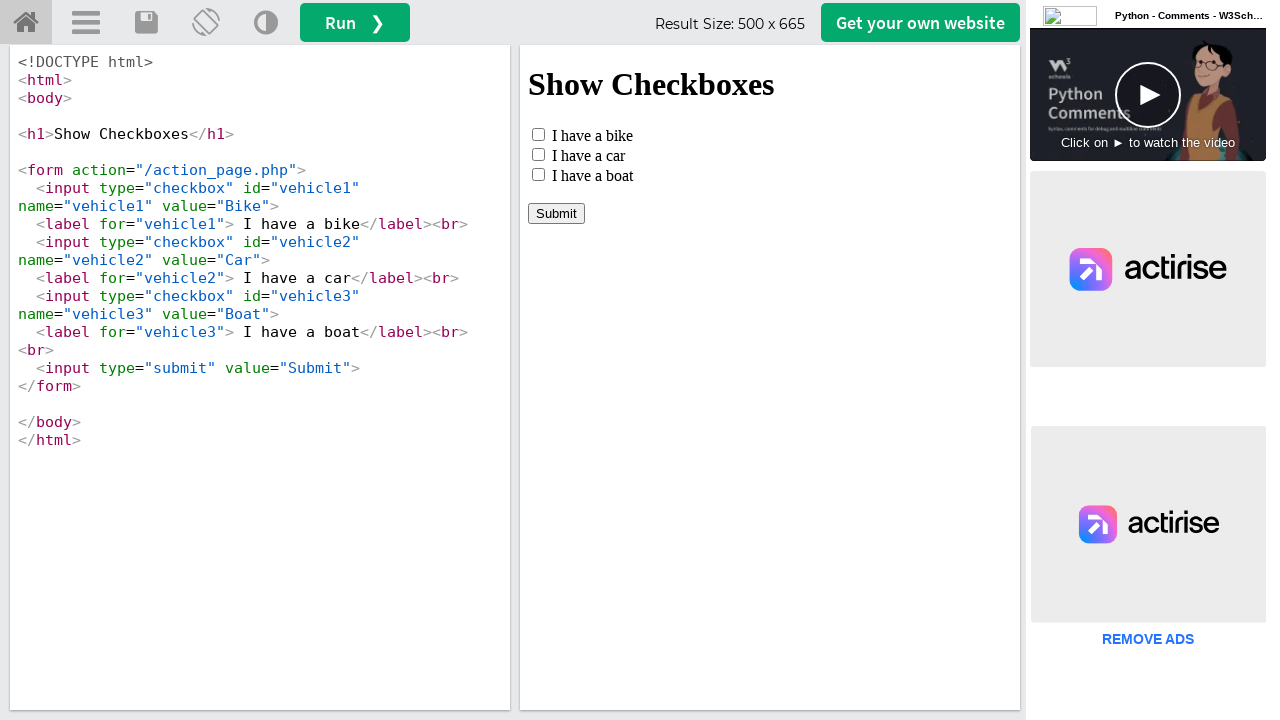

Located iframe containing checkbox demo
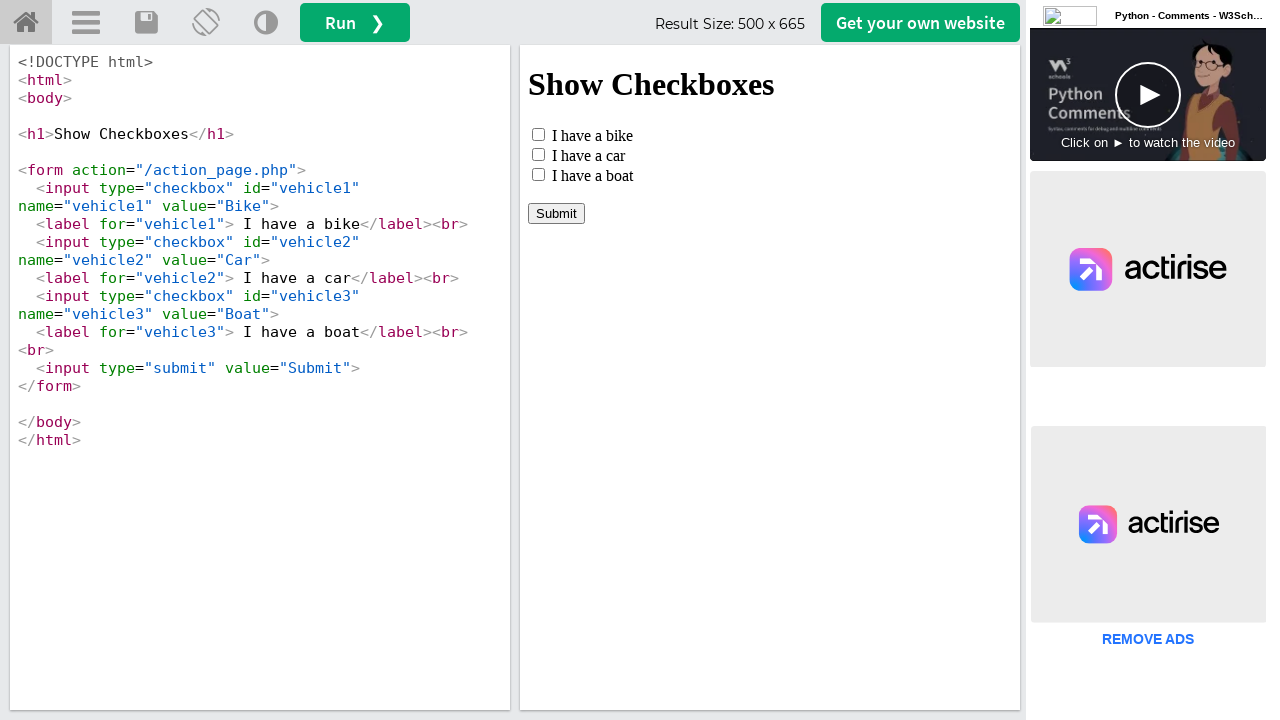

Clicked first checkbox (vehicle1) at (538, 134) on iframe[id='iframeResult'] >> internal:control=enter-frame >> #vehicle1
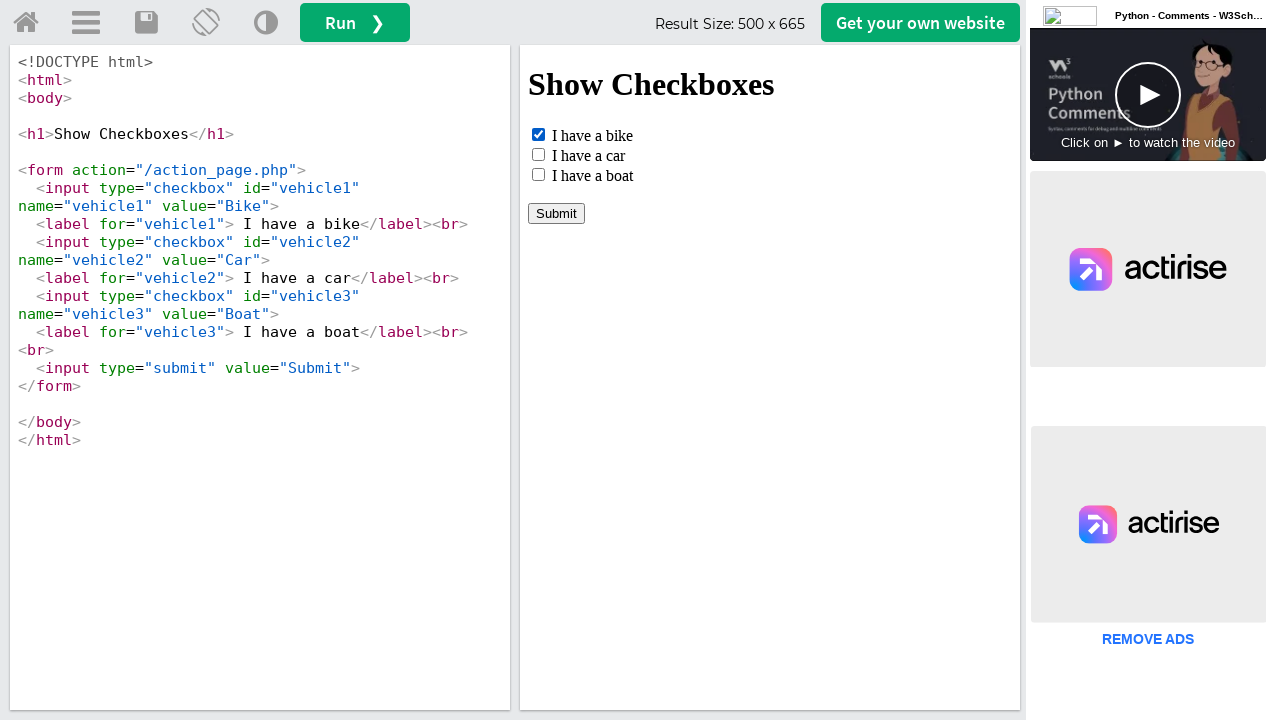

Verified first checkbox is selected
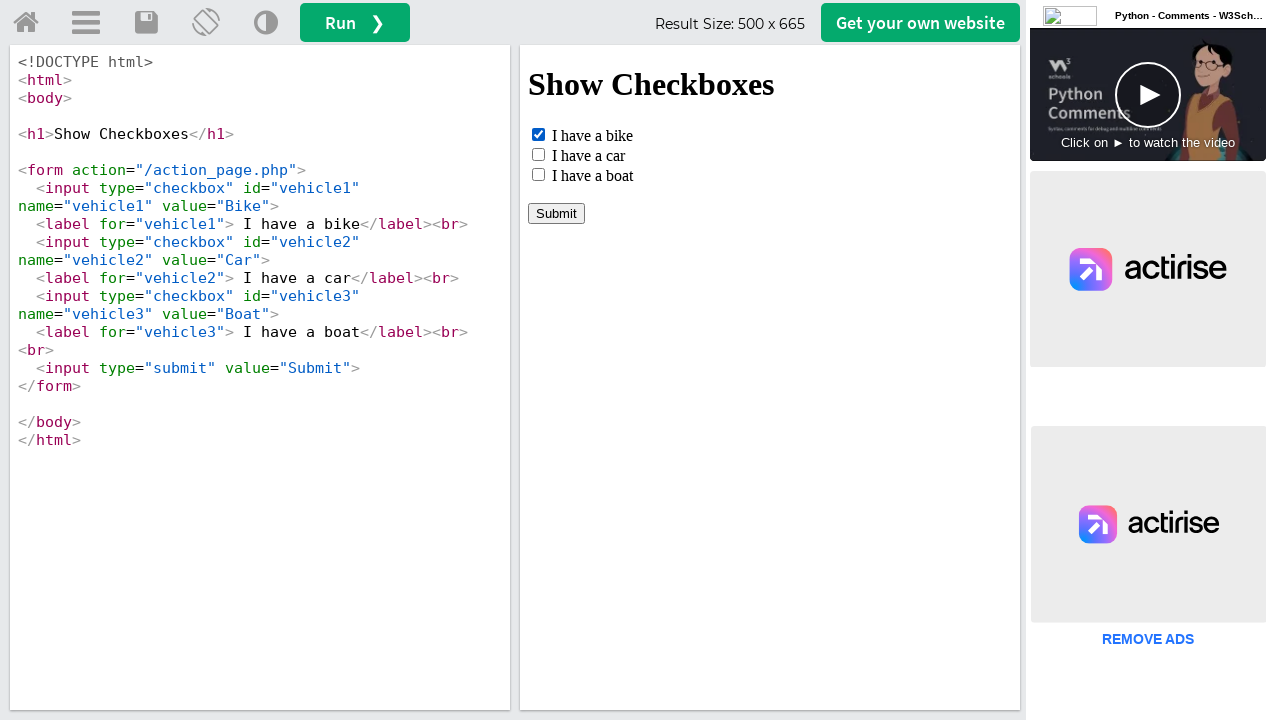

Checked selection state of second checkbox (vehicle2)
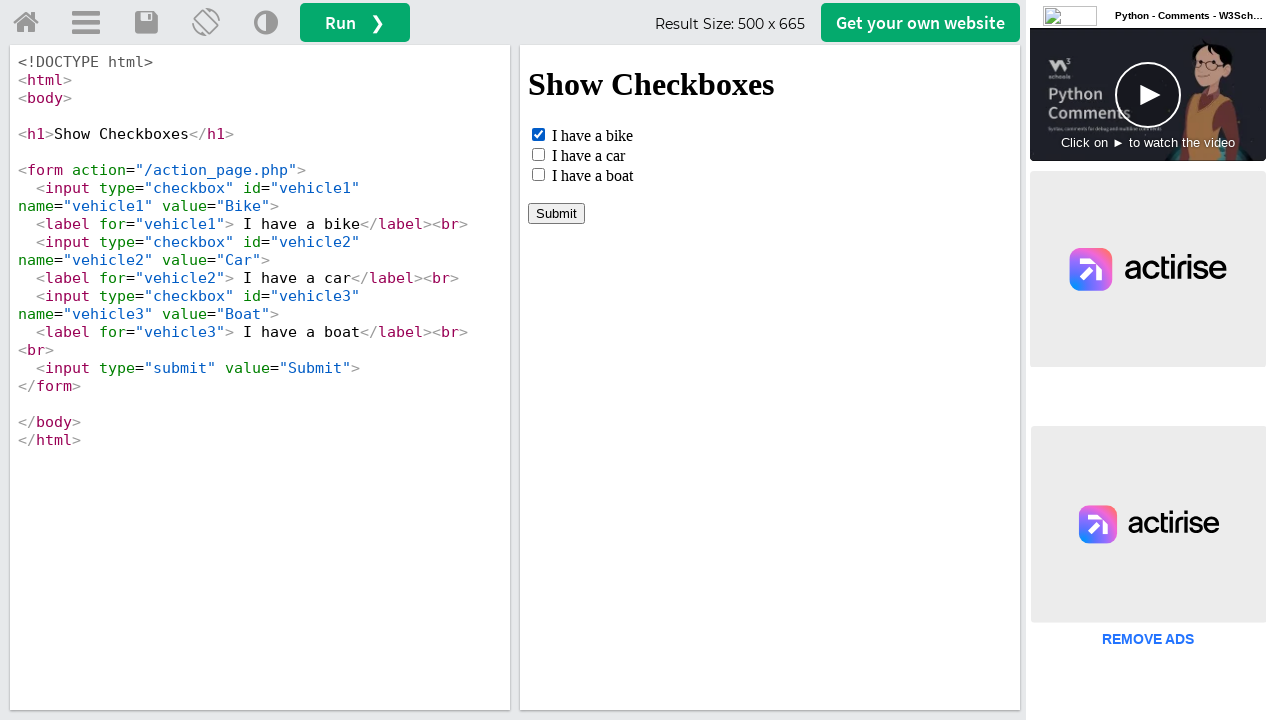

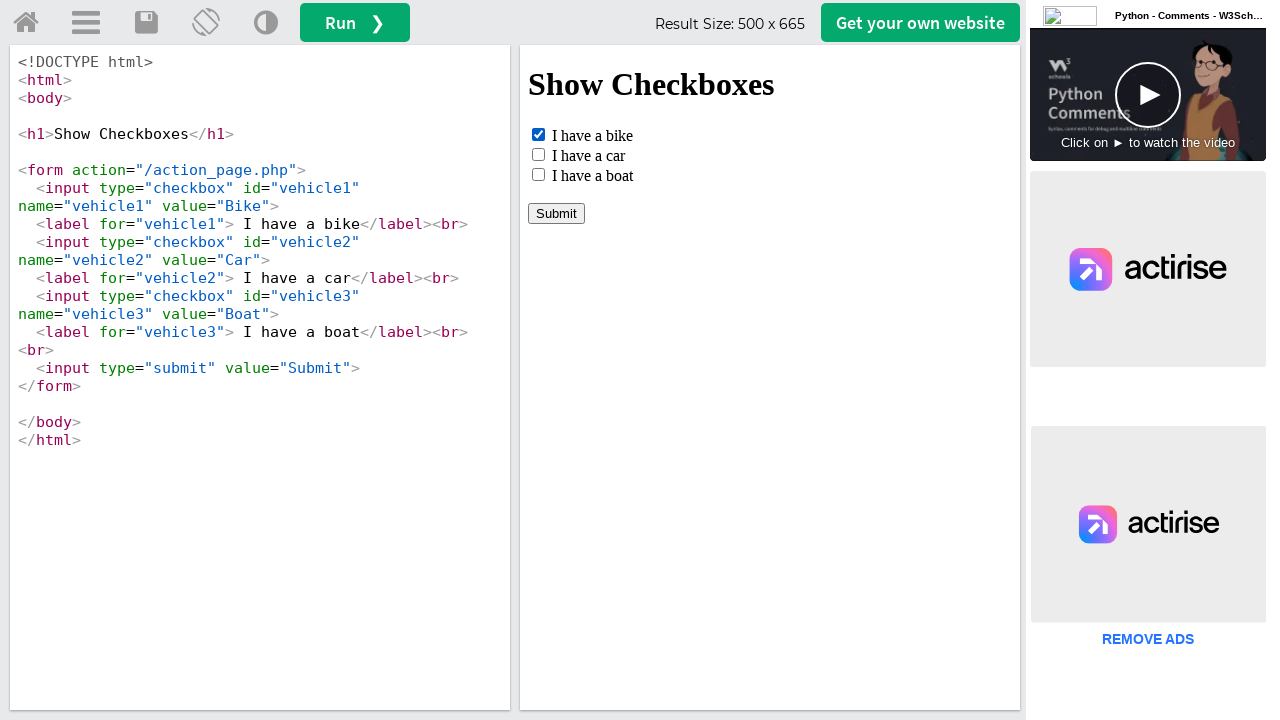